Tests confirmation alert handling by clicking a button and dismissing the confirmation dialog

Starting URL: https://demoqa.com/alerts

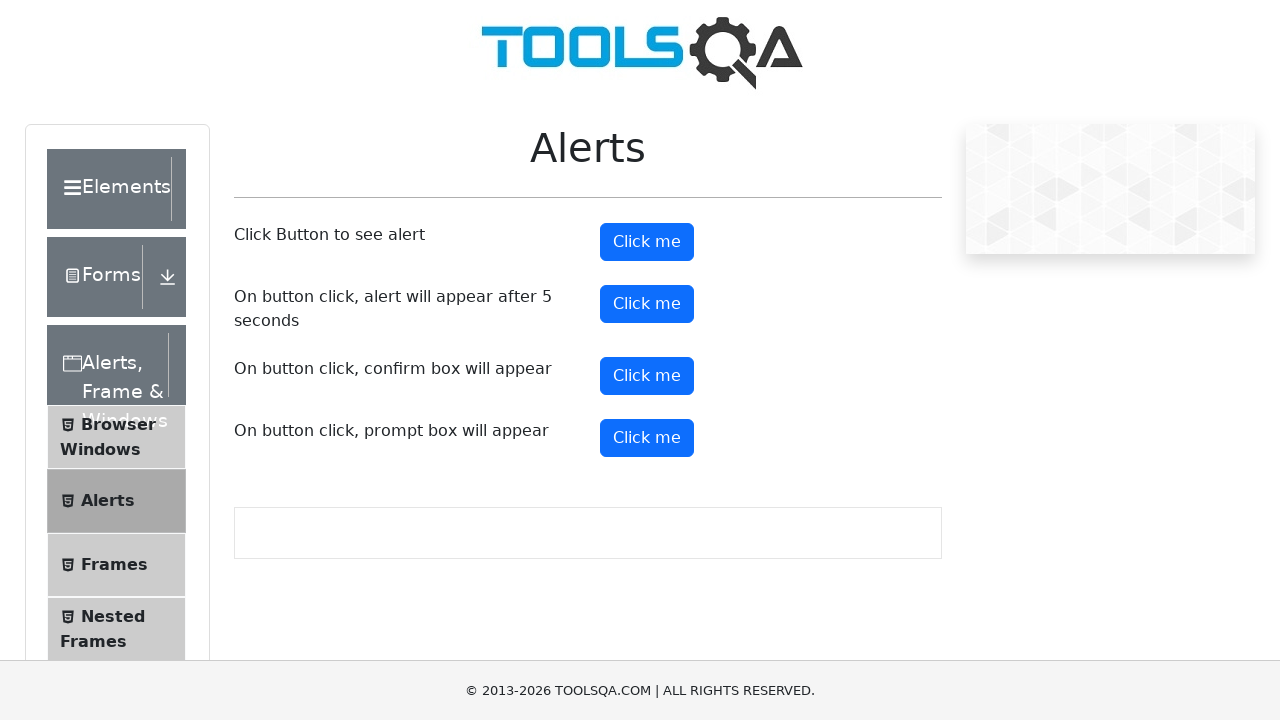

Set up dialog handler to dismiss confirmation dialogs
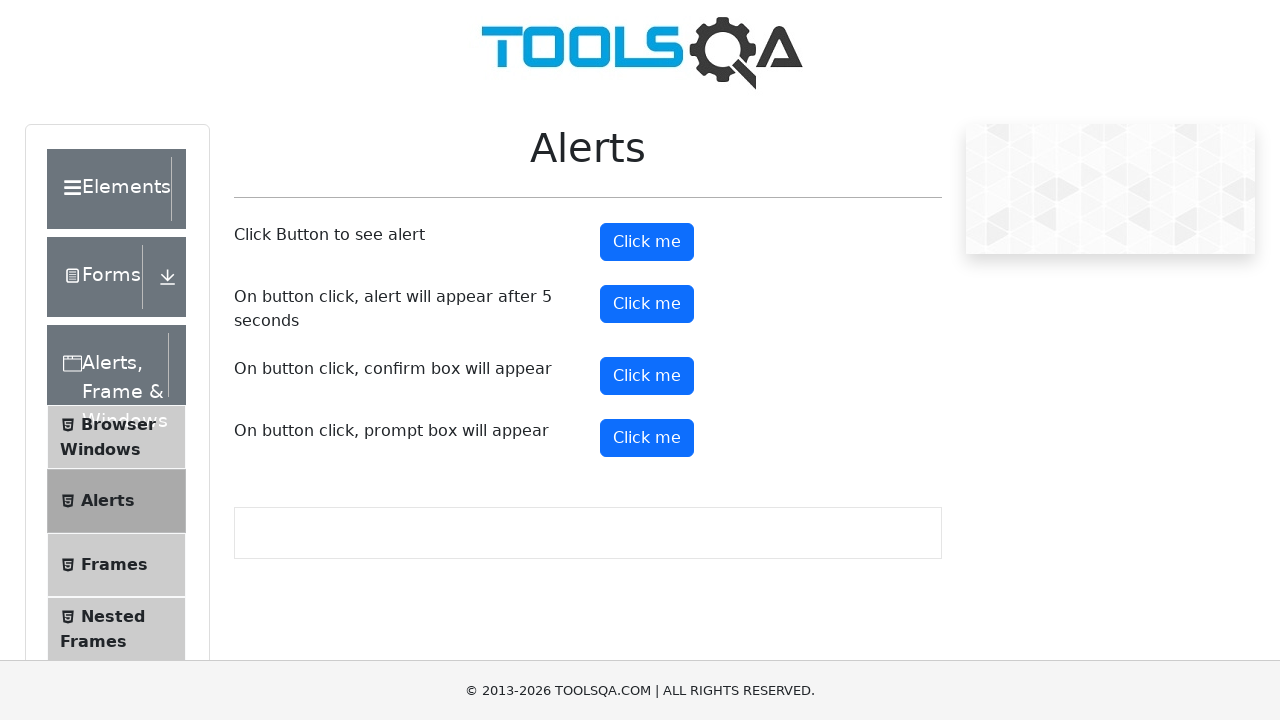

Clicked the confirm button to trigger confirmation alert at (647, 376) on button#confirmButton
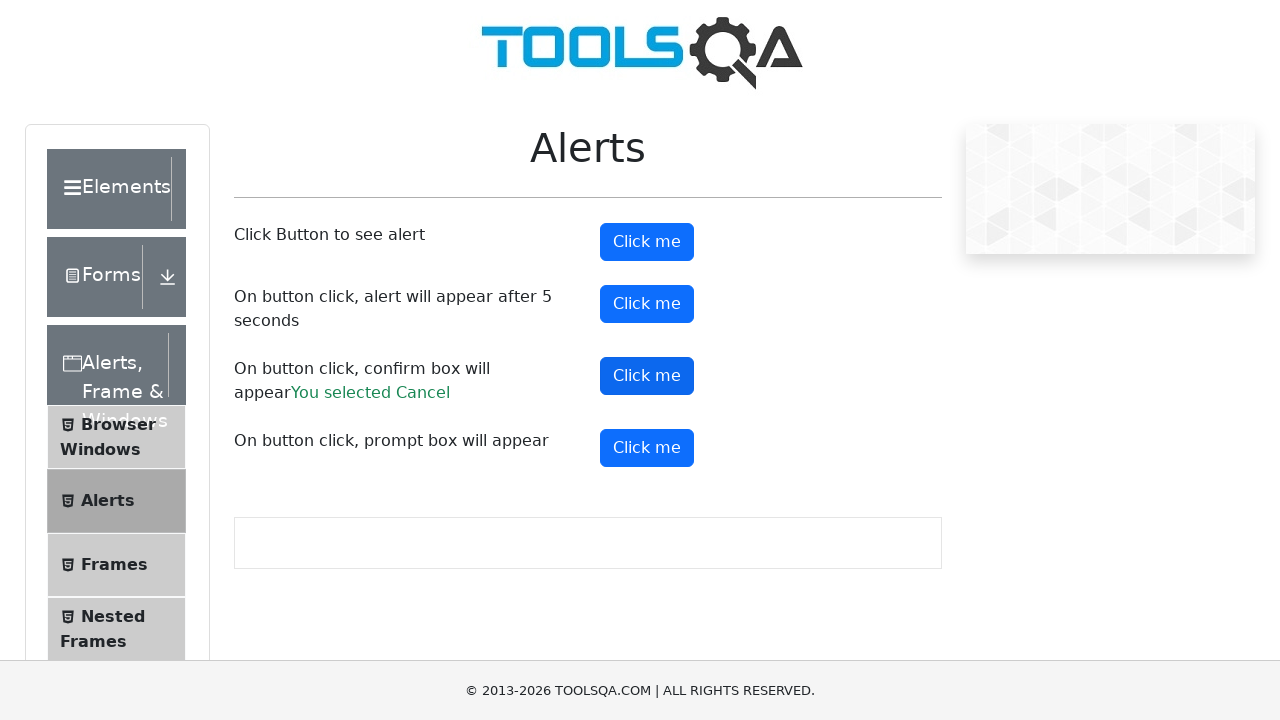

Confirmation result text appeared after dismissing dialog
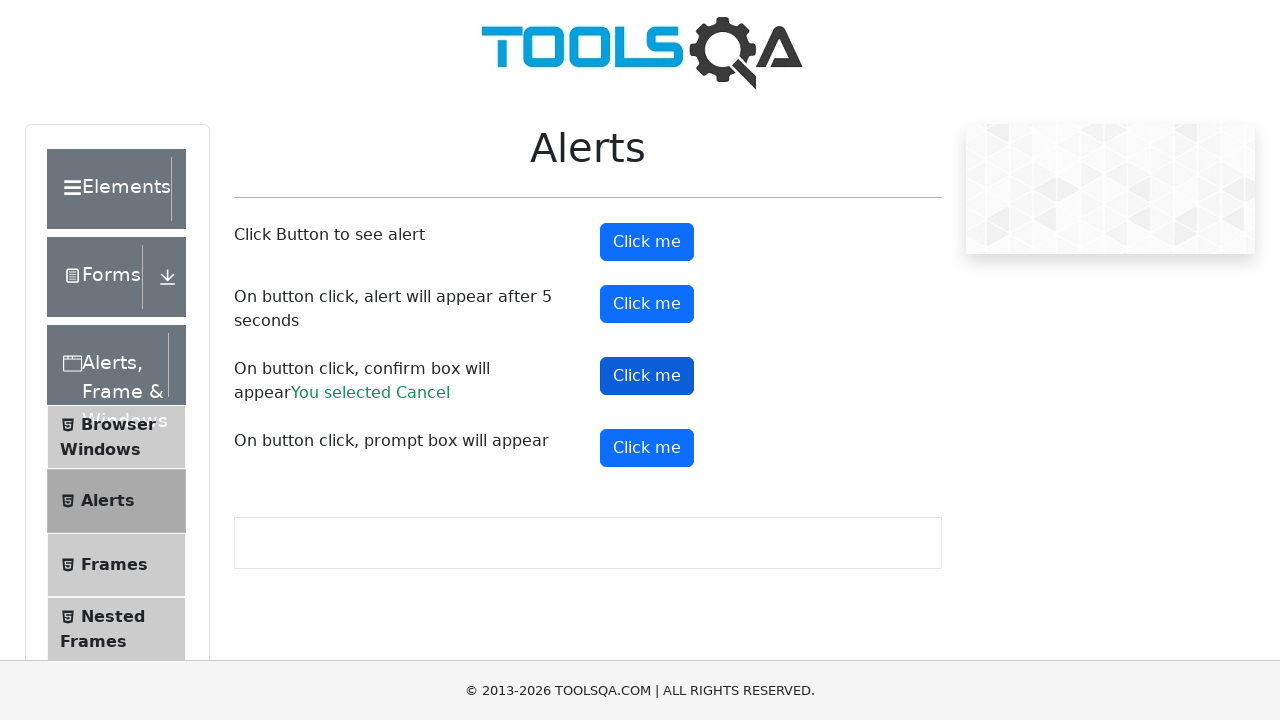

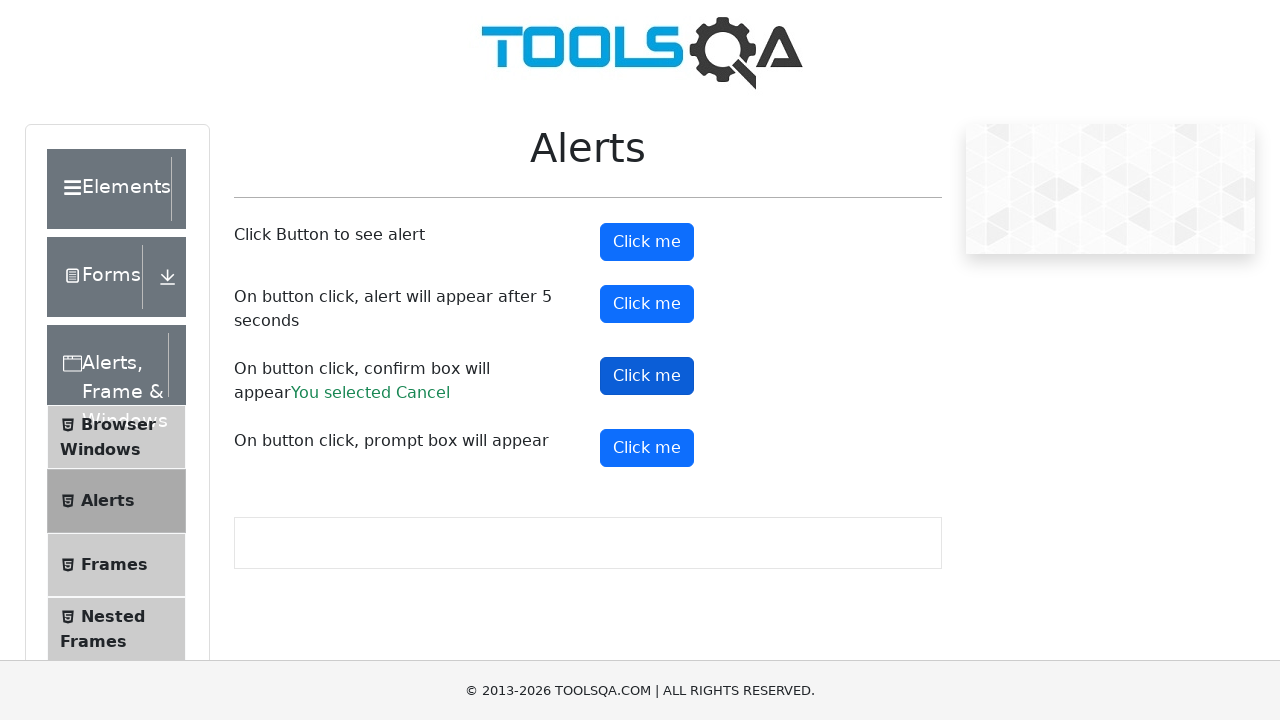